Navigates to the Selenium website, maximizes the browser window, and verifies that page properties (title, URL) are accessible.

Starting URL: https://selenium.dev

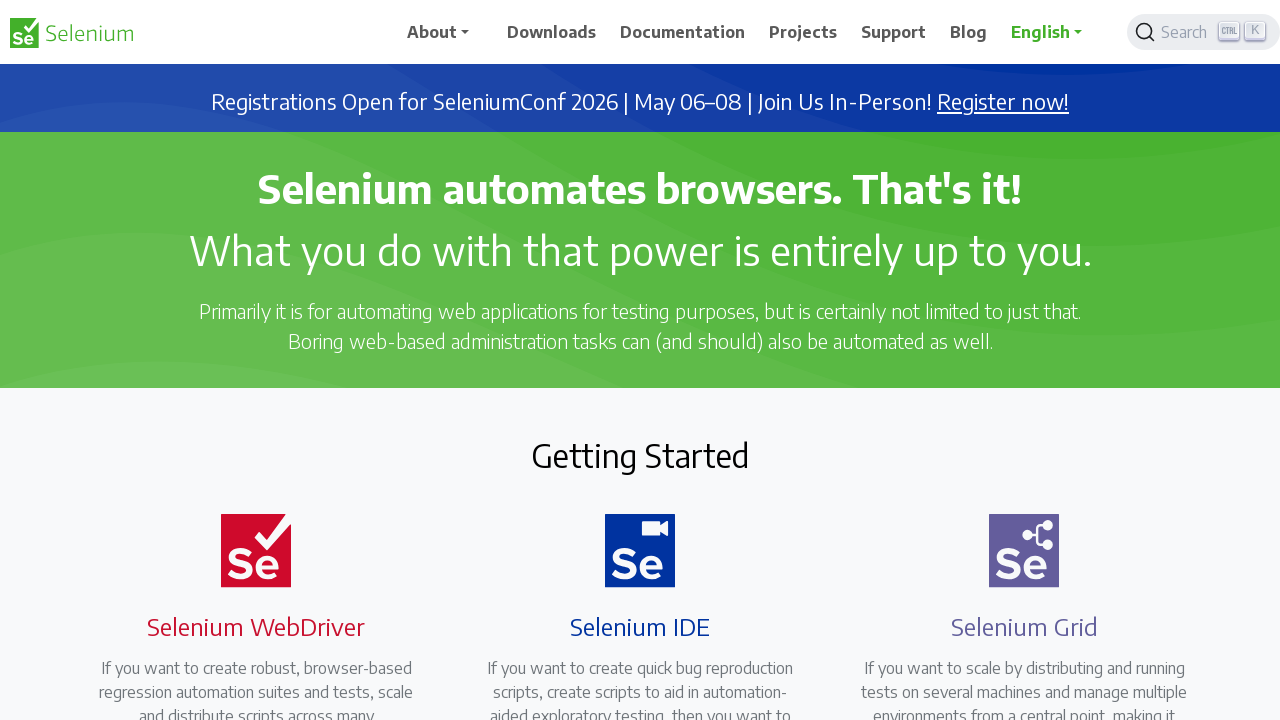

Set viewport size to 1920x1080 to simulate maximized window
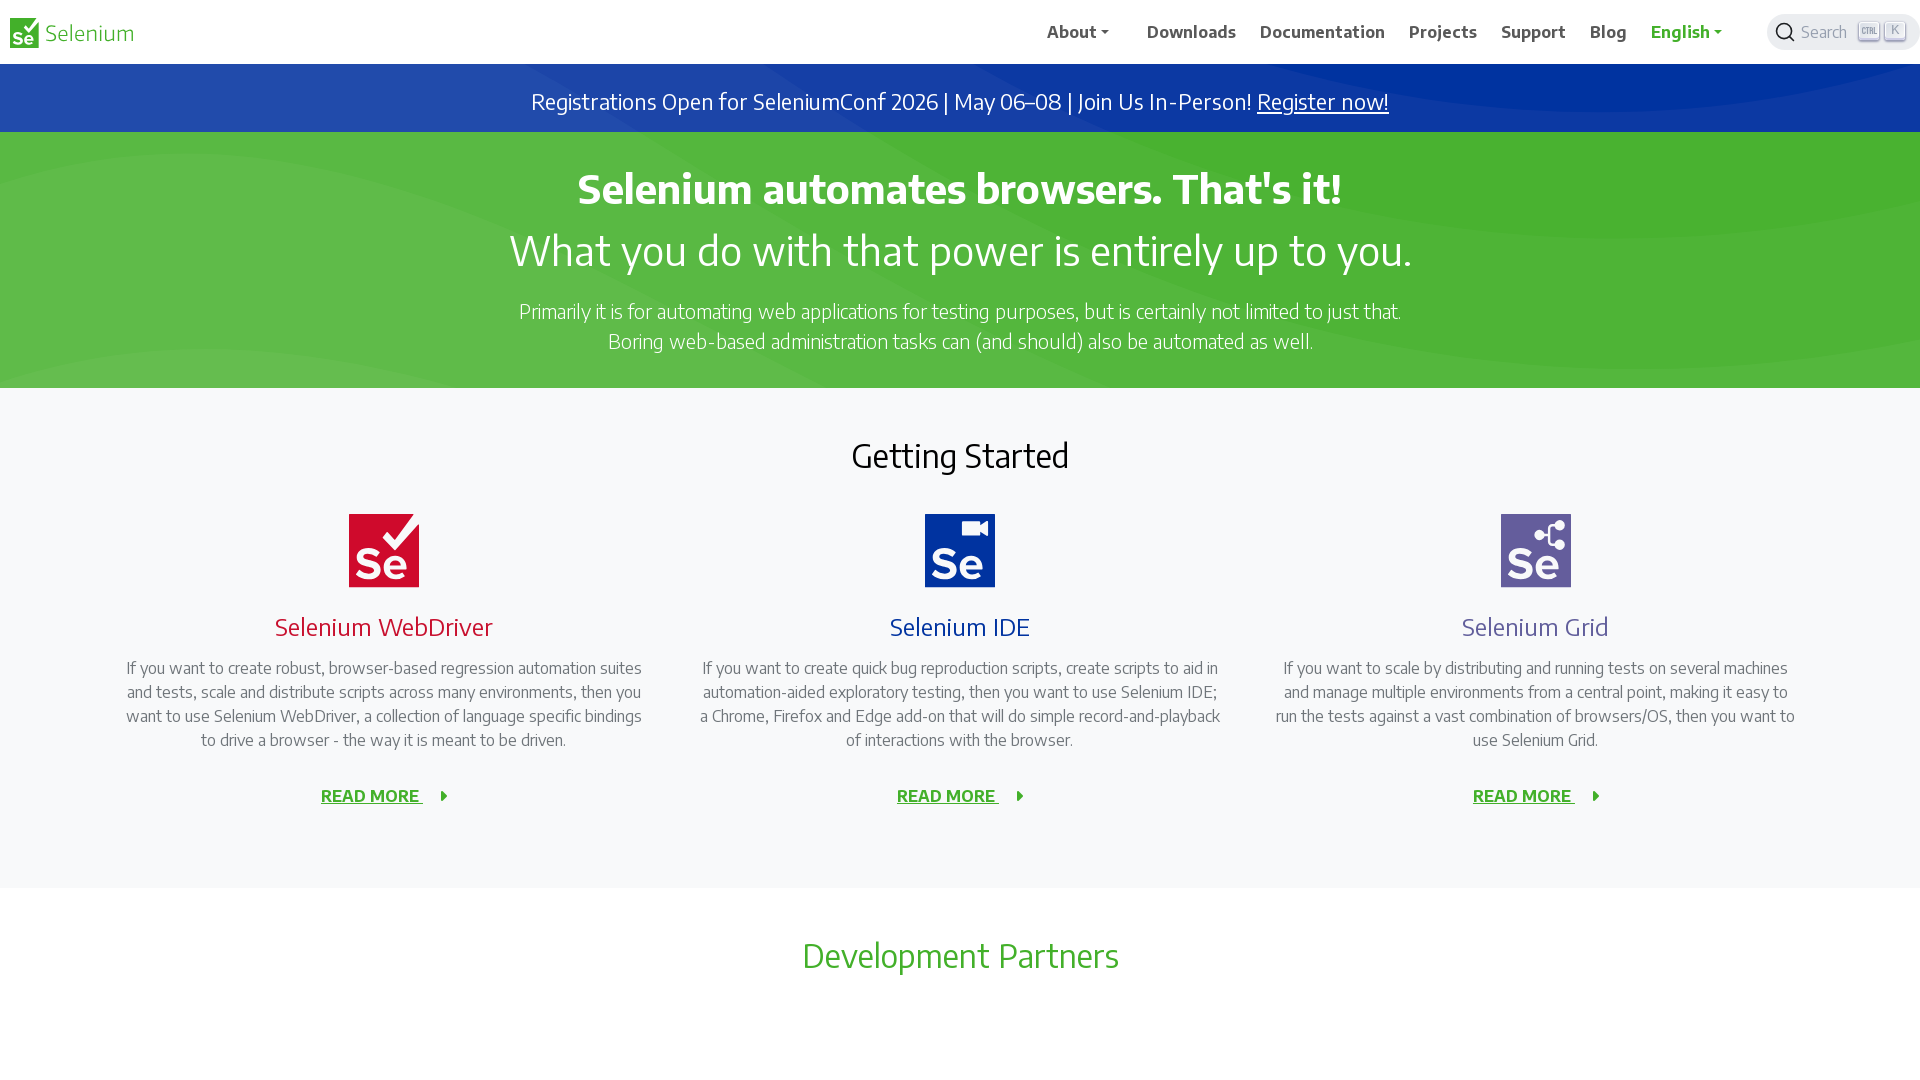

Waited for page to reach domcontentloaded state
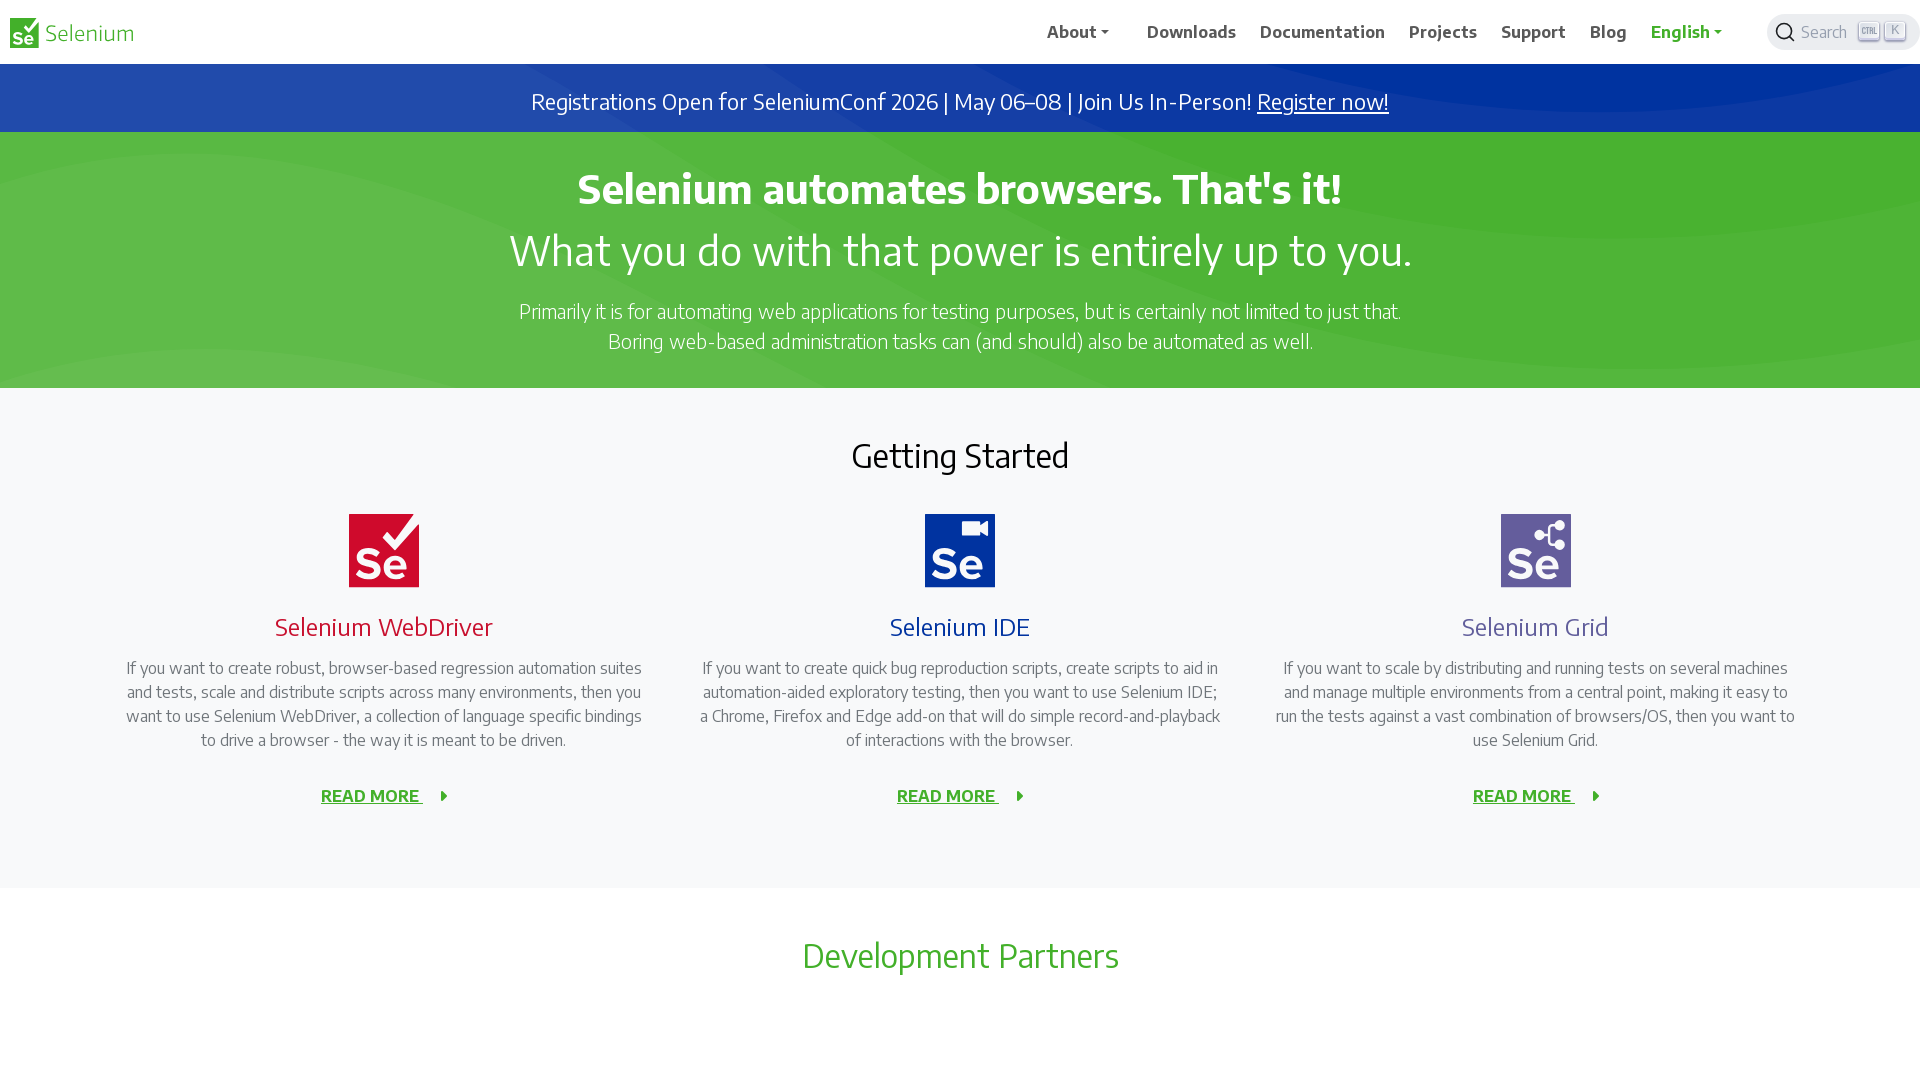

Verified page title exists and is not None
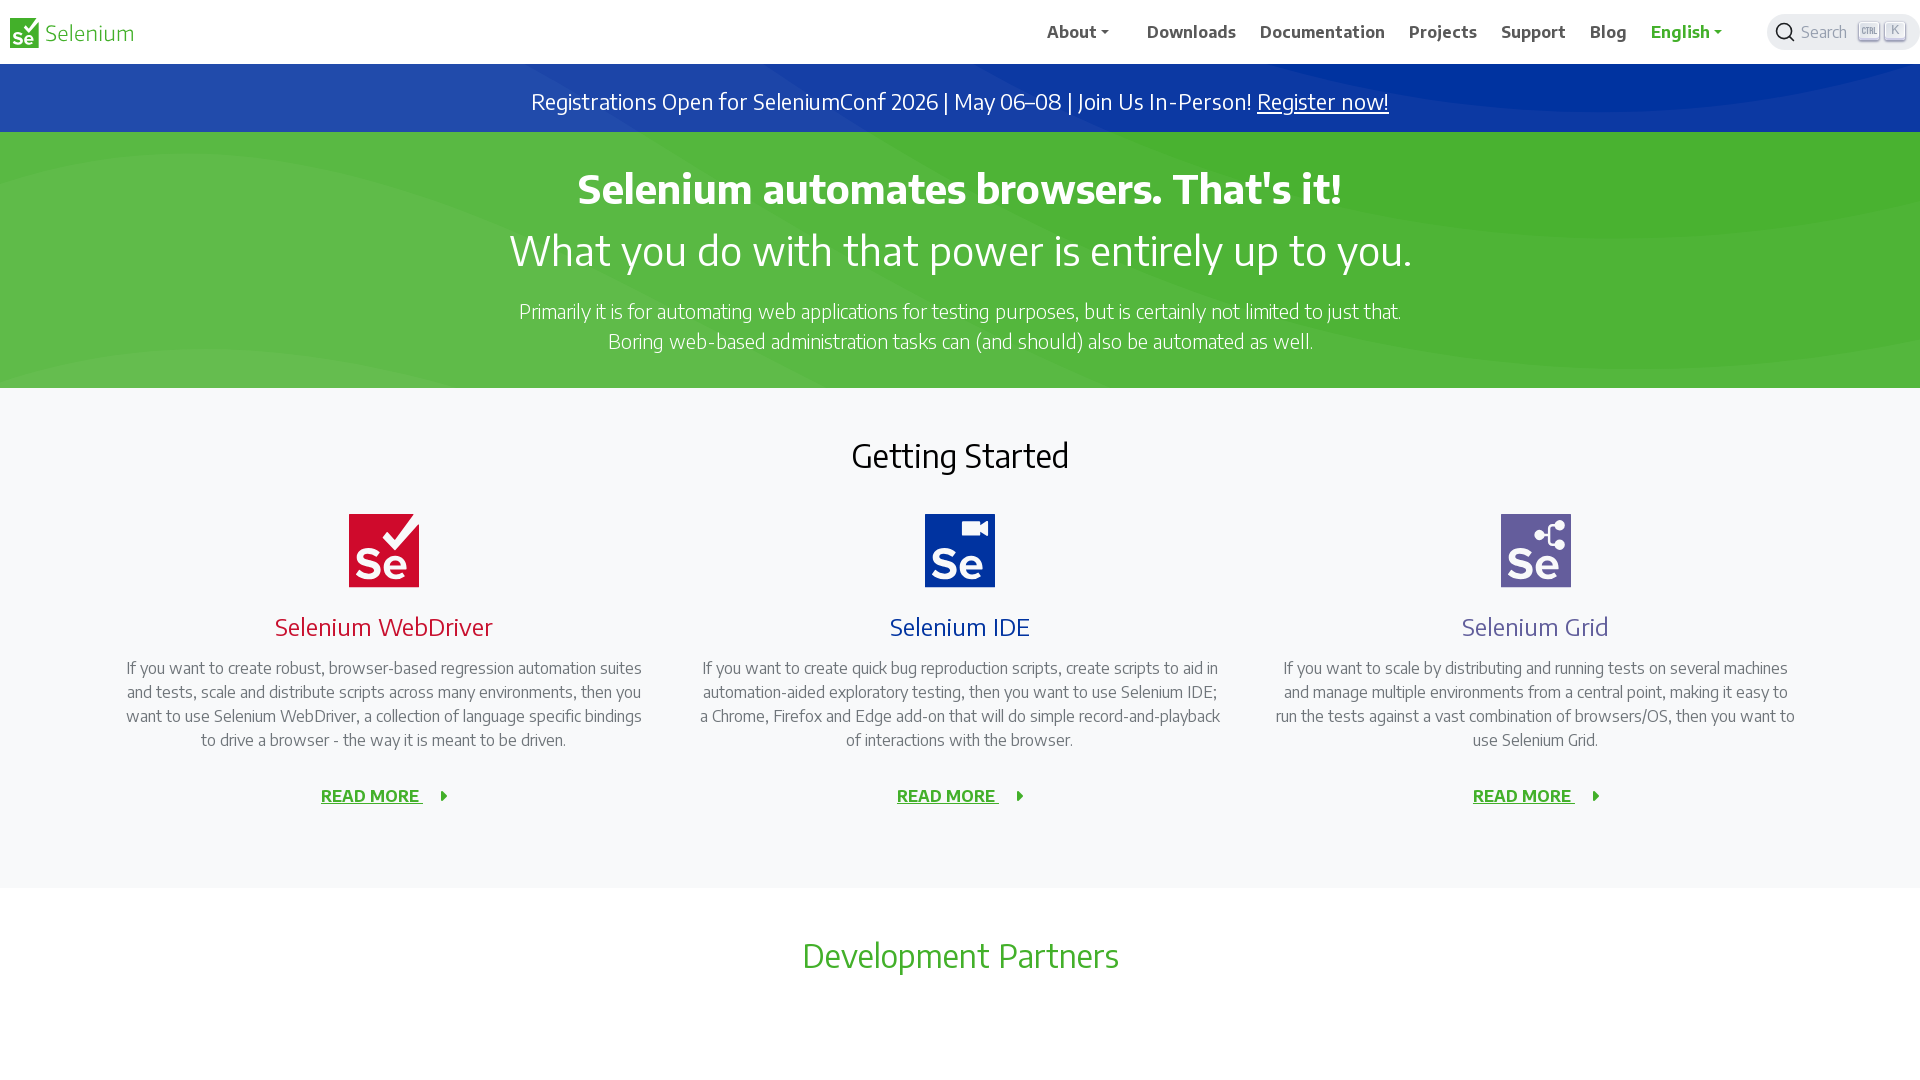

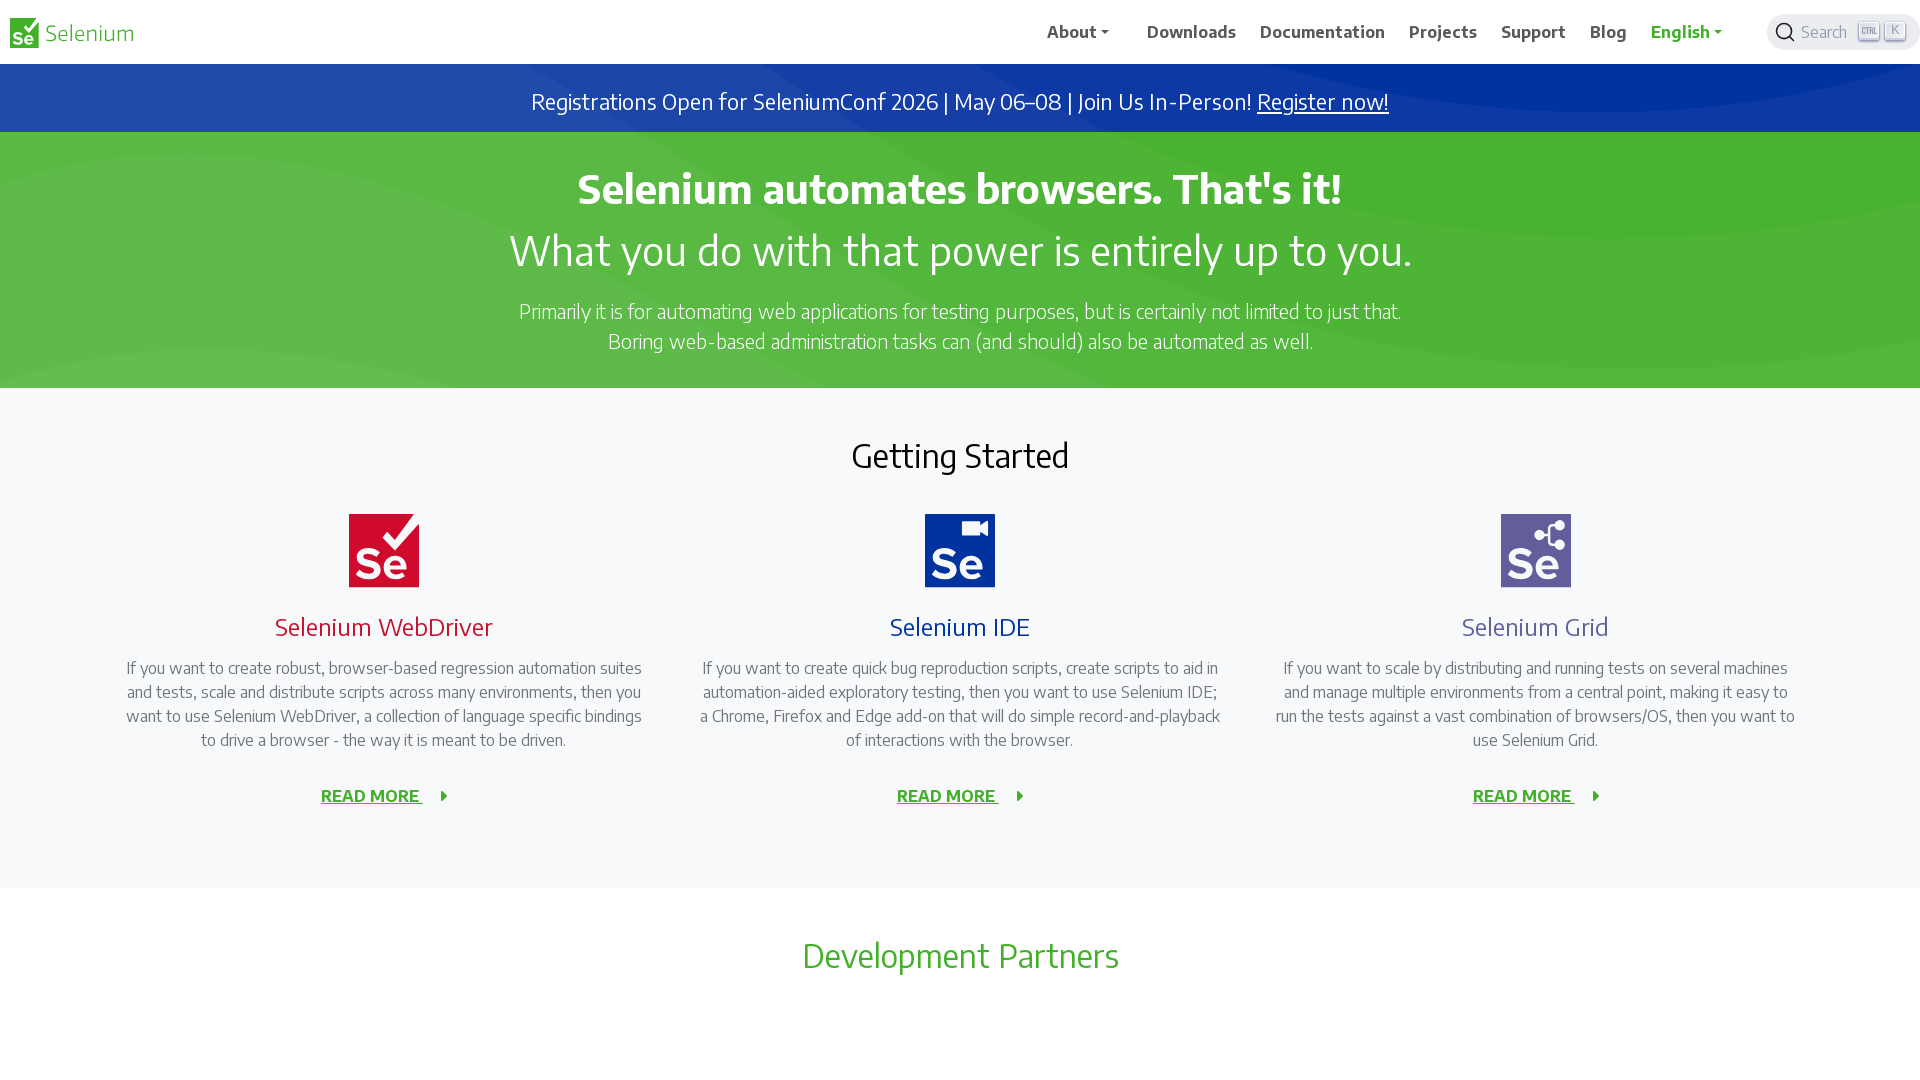